Tests clearing the complete state of all items by checking then unchecking the toggle all

Starting URL: https://demo.playwright.dev/todomvc

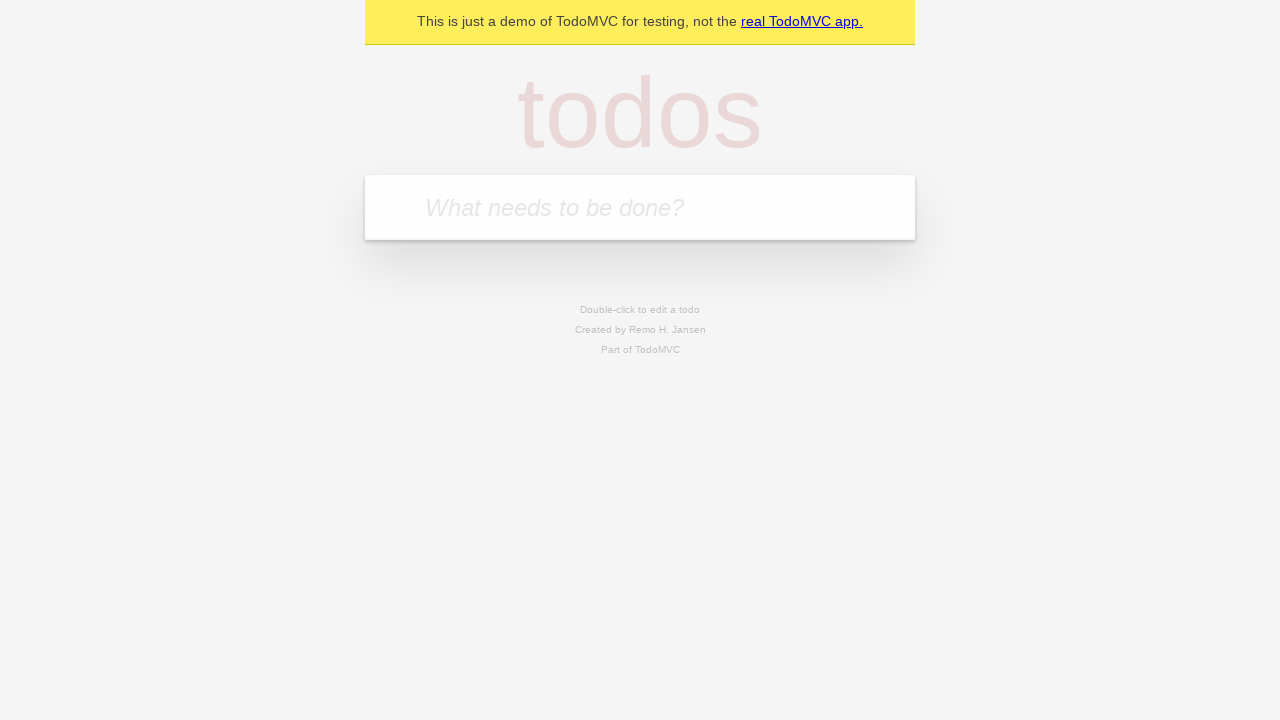

Filled todo input with 'buy some cheese' on internal:attr=[placeholder="What needs to be done?"i]
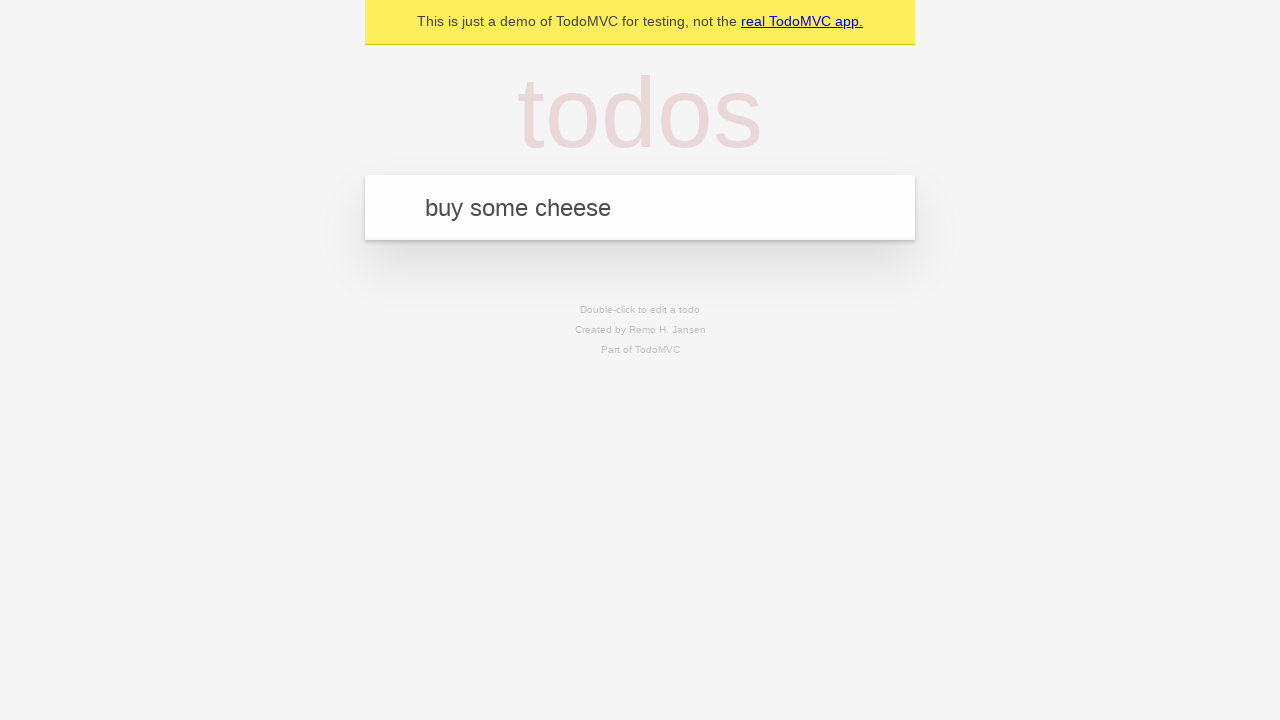

Pressed Enter to add first todo item on internal:attr=[placeholder="What needs to be done?"i]
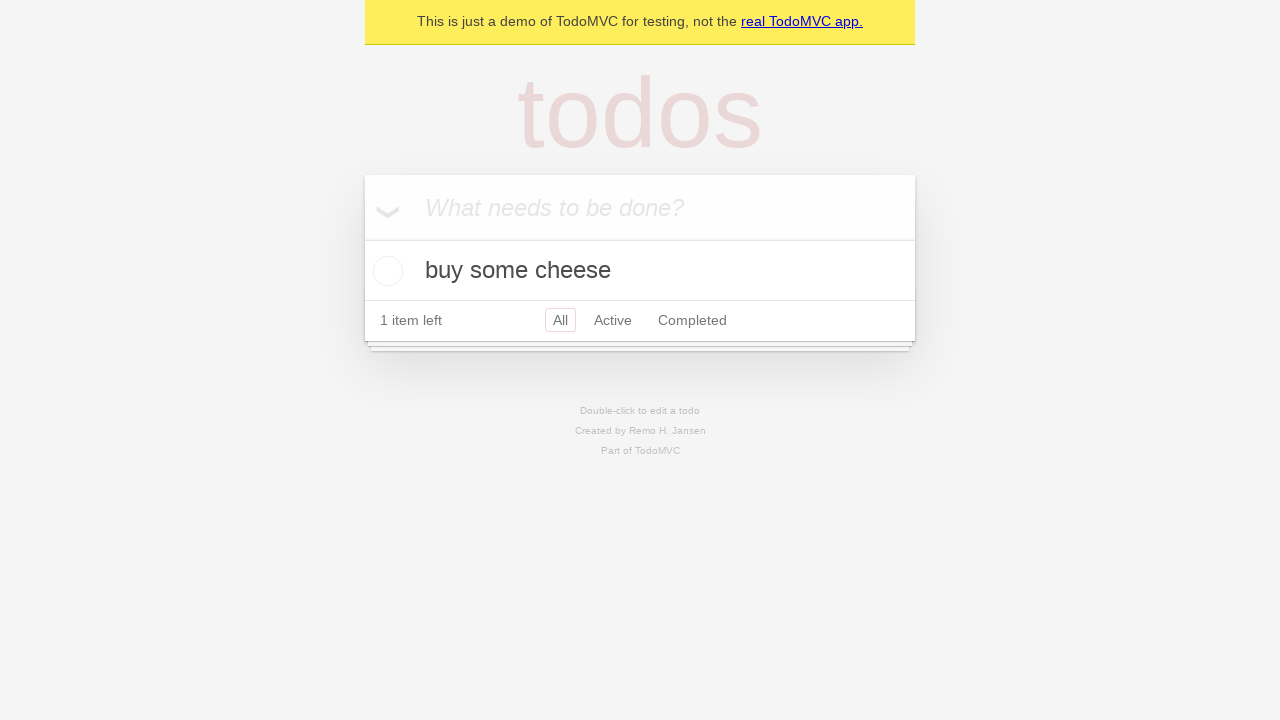

Filled todo input with 'feed the cat' on internal:attr=[placeholder="What needs to be done?"i]
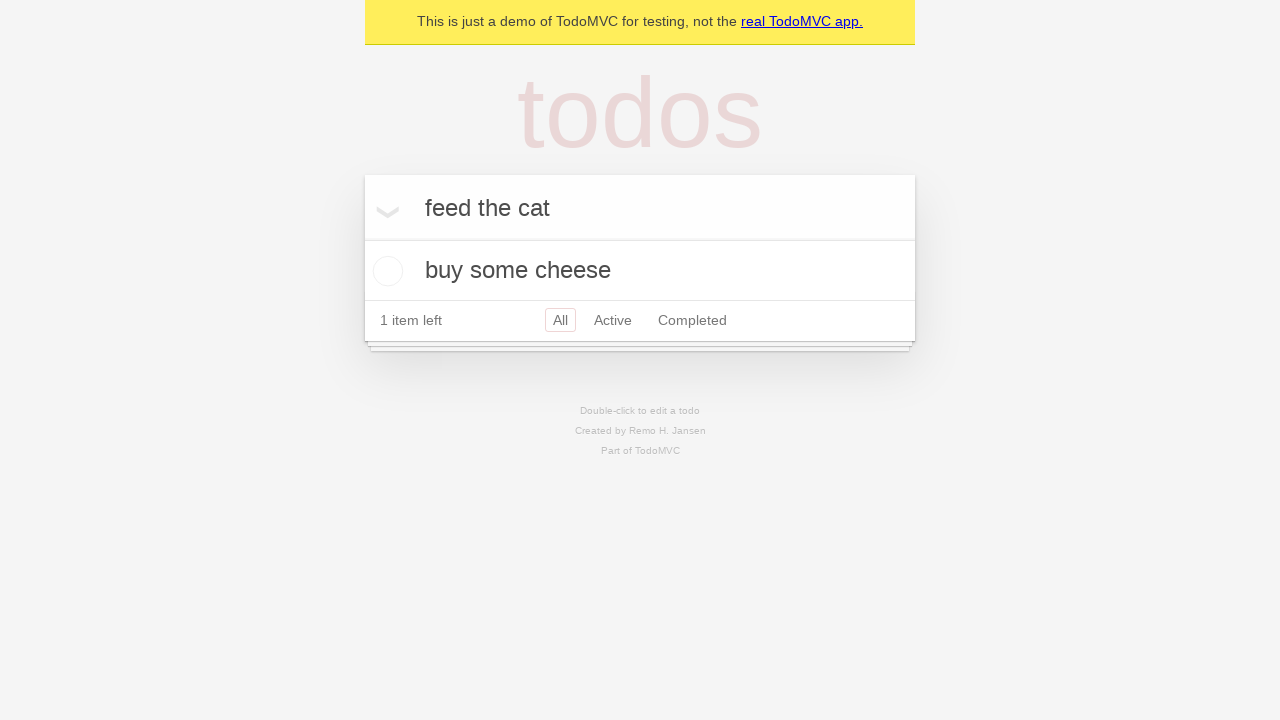

Pressed Enter to add second todo item on internal:attr=[placeholder="What needs to be done?"i]
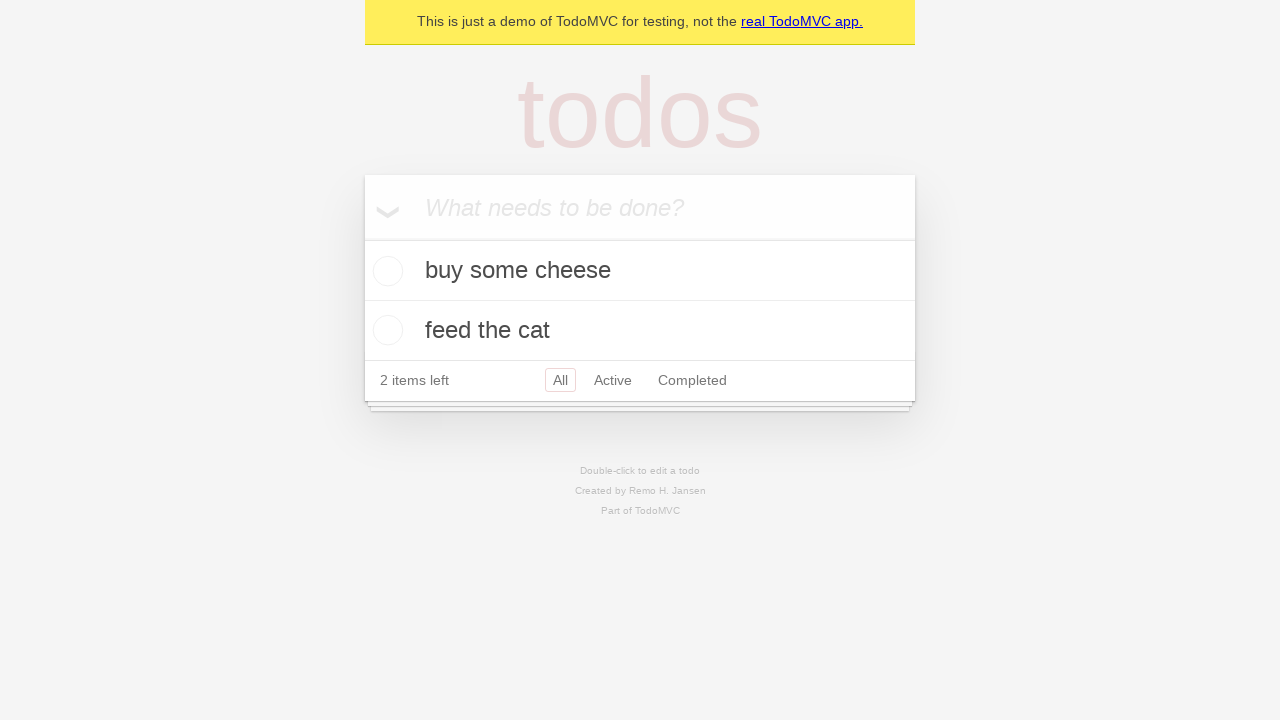

Filled todo input with 'book a doctors appointment' on internal:attr=[placeholder="What needs to be done?"i]
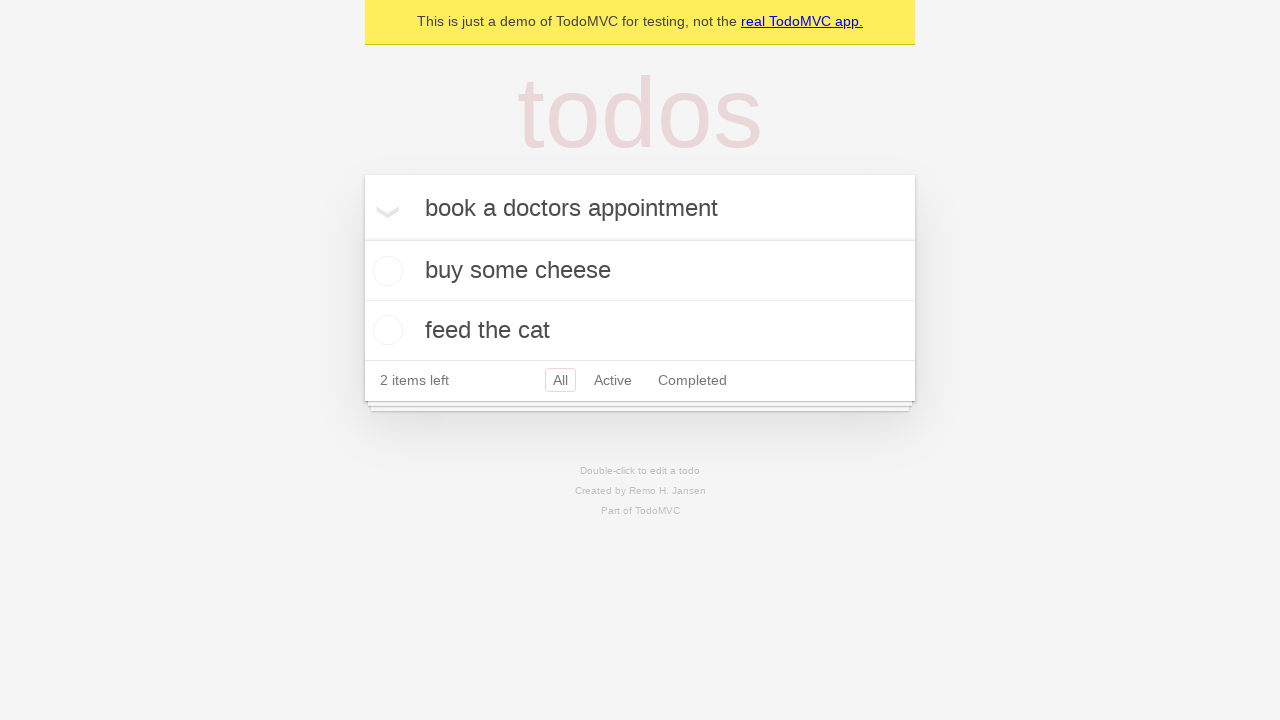

Pressed Enter to add third todo item on internal:attr=[placeholder="What needs to be done?"i]
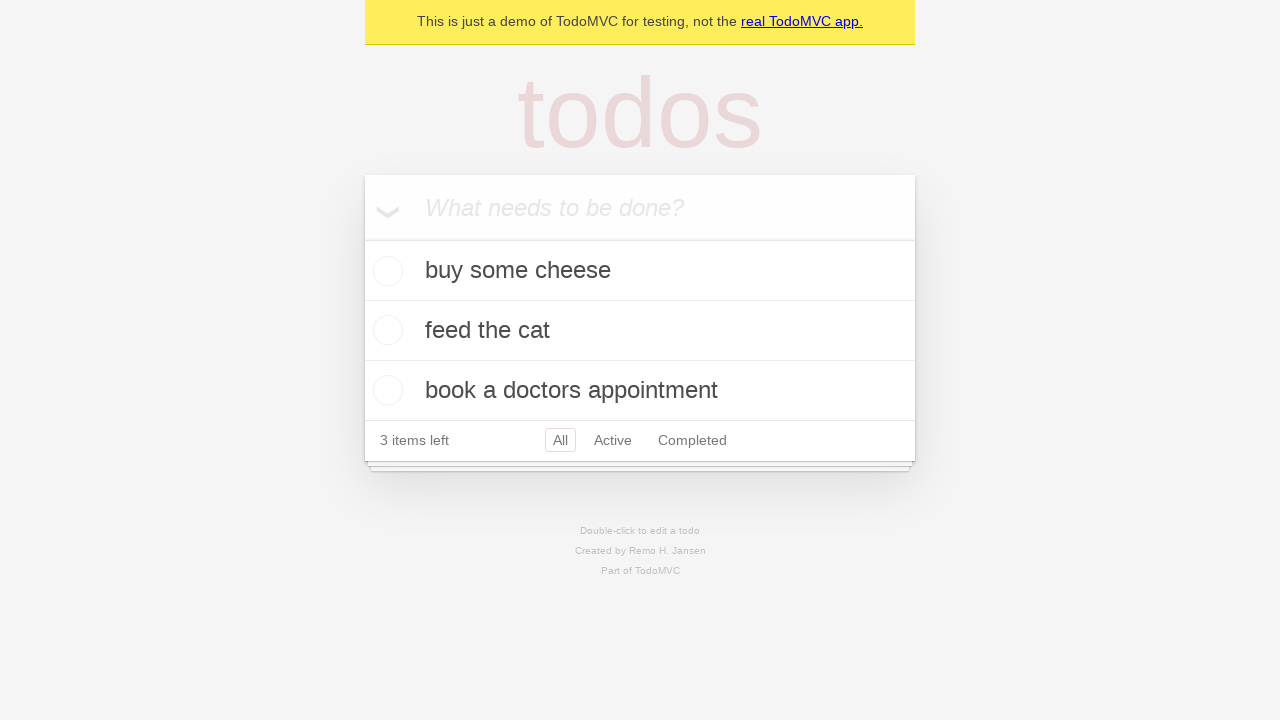

Checked 'Mark all as complete' toggle to mark all todos as complete at (362, 238) on internal:label="Mark all as complete"i
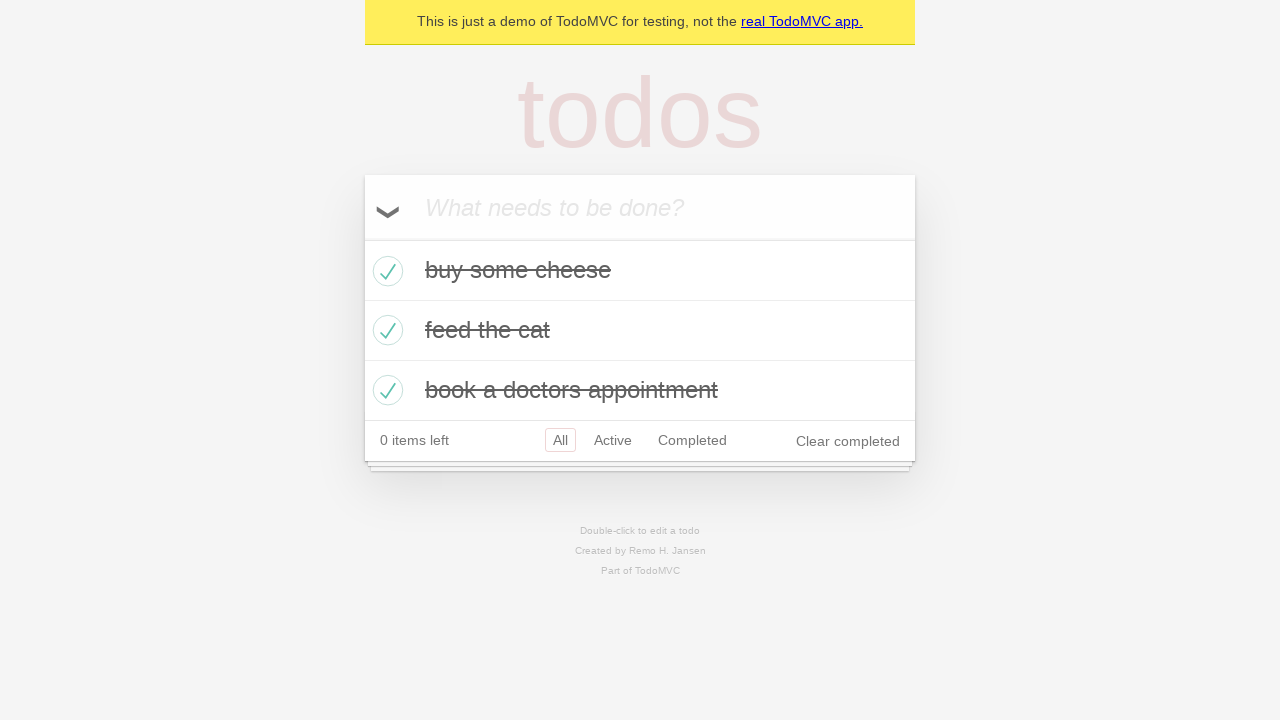

Unchecked 'Mark all as complete' toggle to clear complete state of all todos at (362, 238) on internal:label="Mark all as complete"i
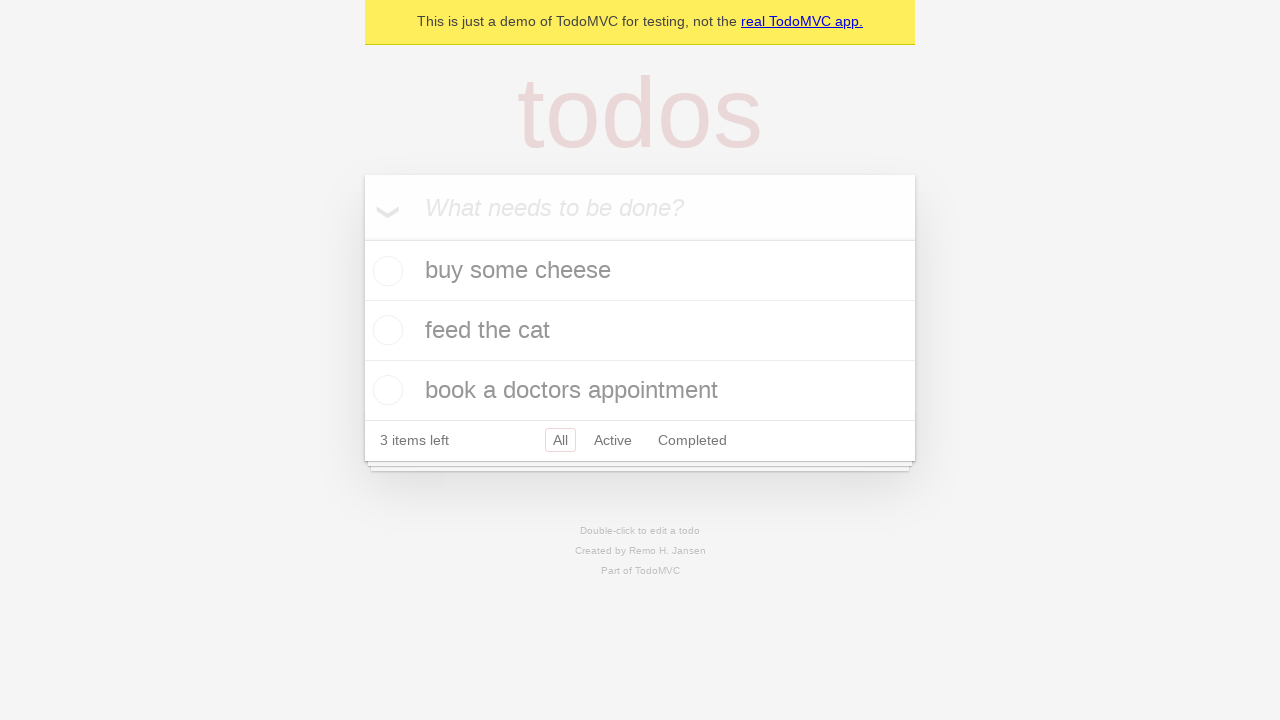

Waited for todo items to be visible in uncompleted state
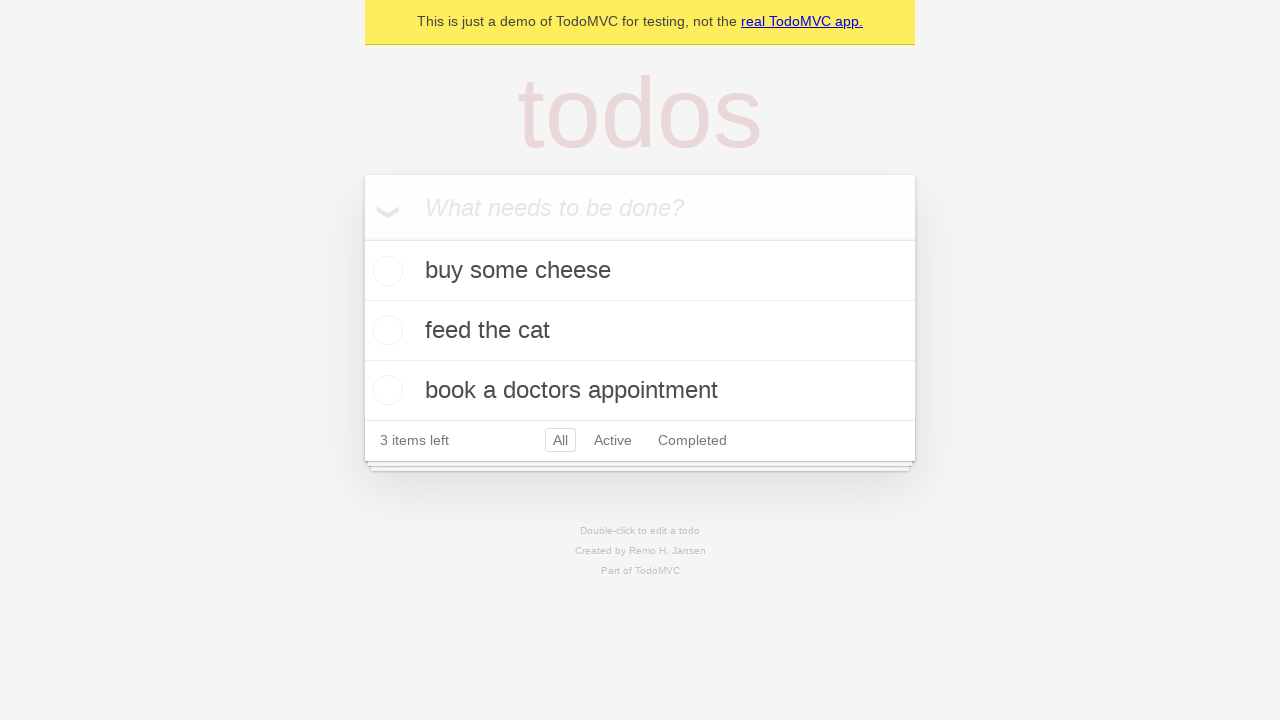

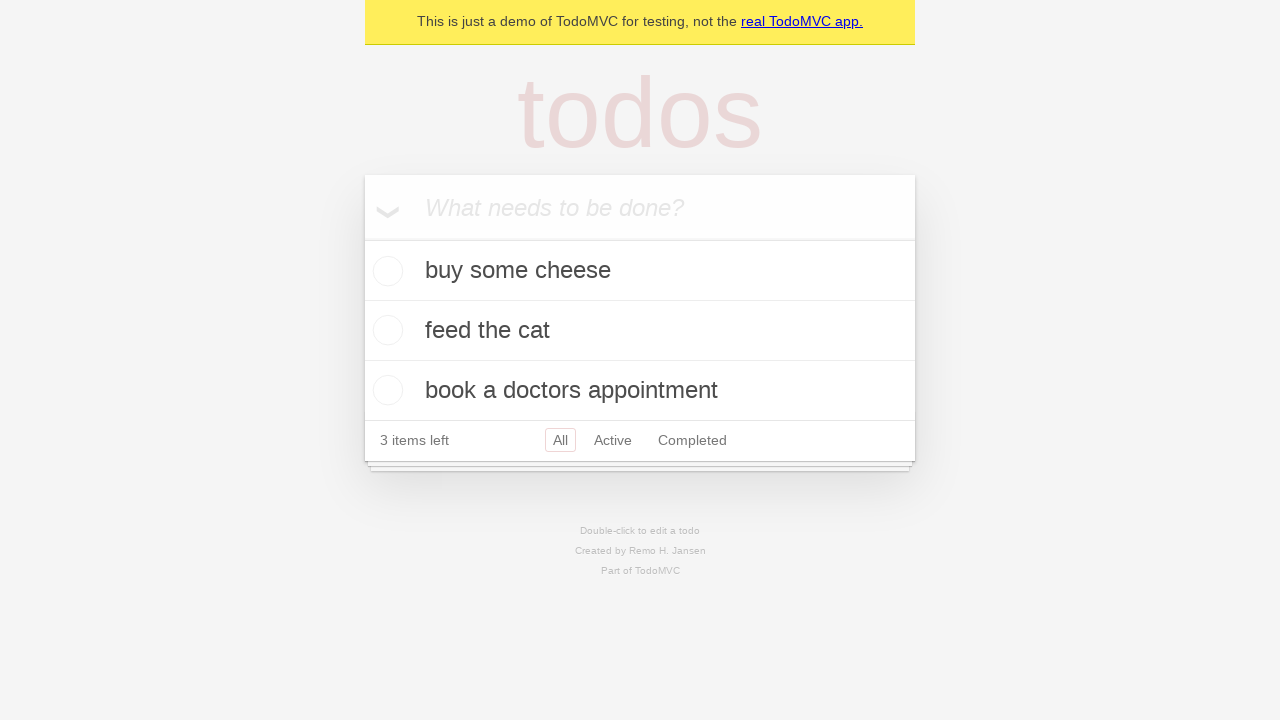